Tests checkbox interaction by clicking a checkbox and verifying it is selected

Starting URL: https://wcaquino.me/selenium/componentes.html

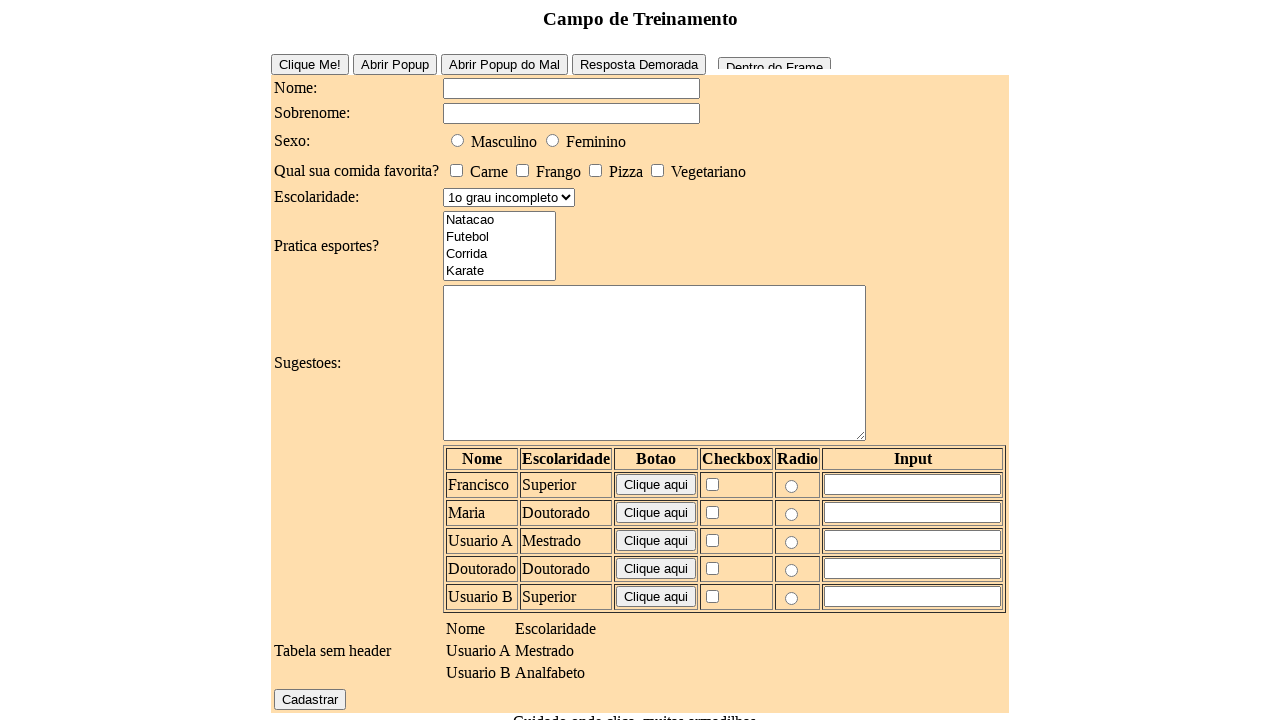

Clicked pizza checkbox in favorite food options at (596, 170) on #elementosForm\:comidaFavorita\:2
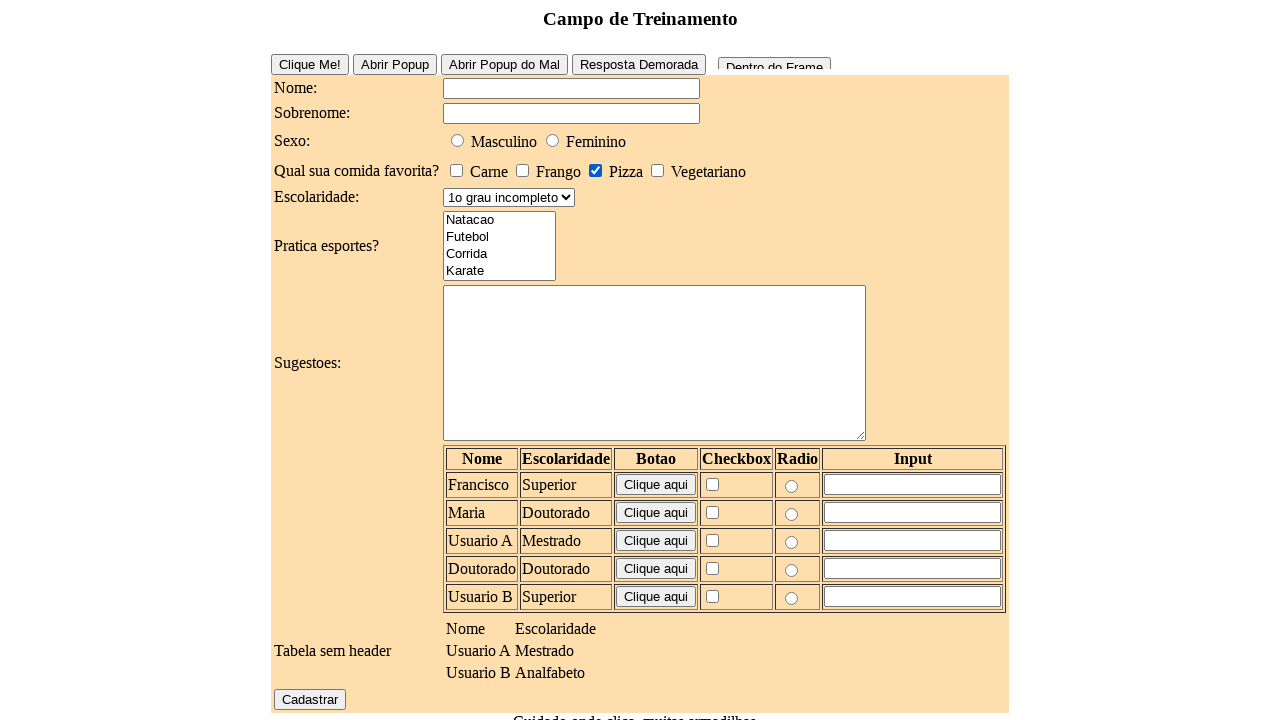

Verified that pizza checkbox is selected
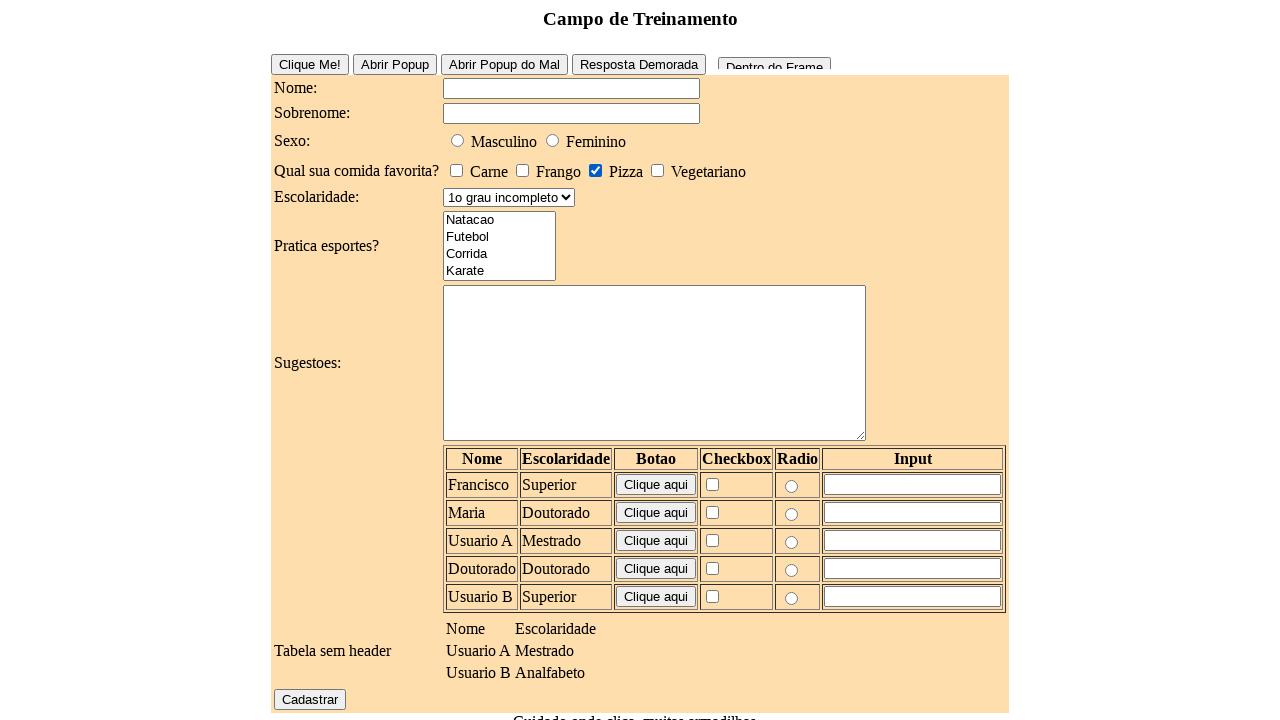

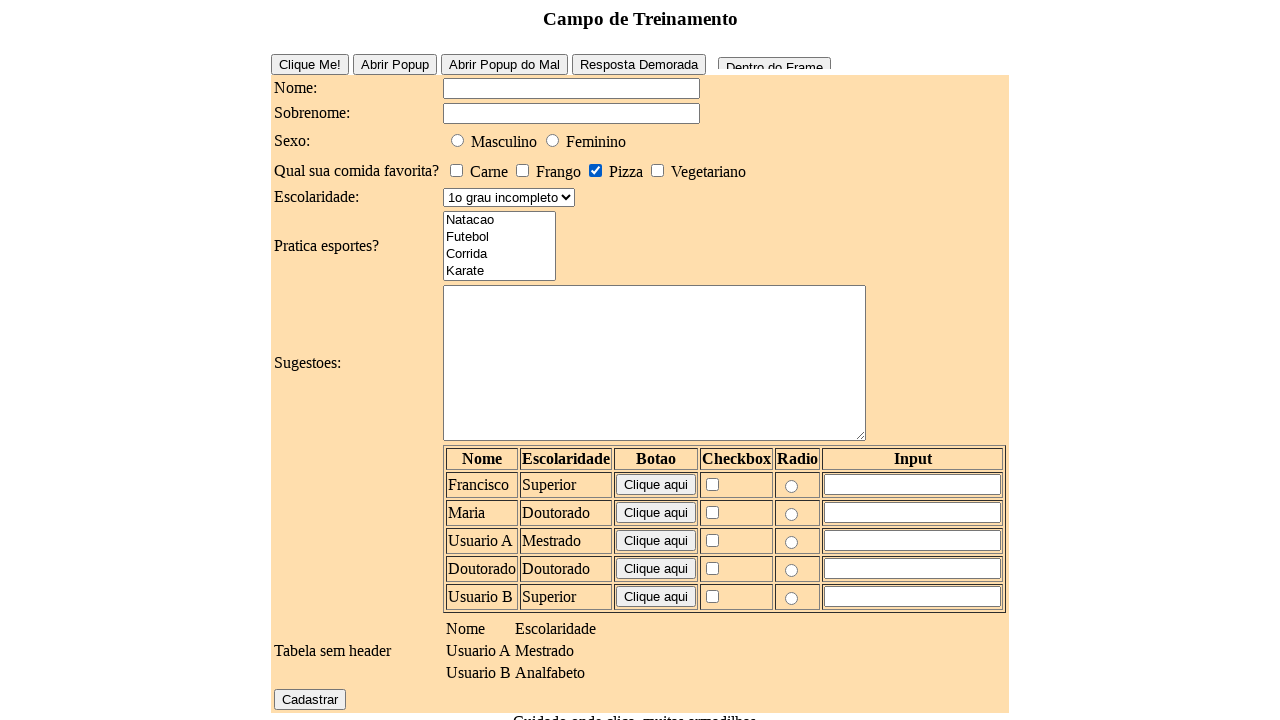